Demonstrates infinite scroll functionality by navigating to an infinite scroll demo page and scrolling down the page to trigger loading of additional content.

Starting URL: https://infinite-scroll.com/demo/full-page/

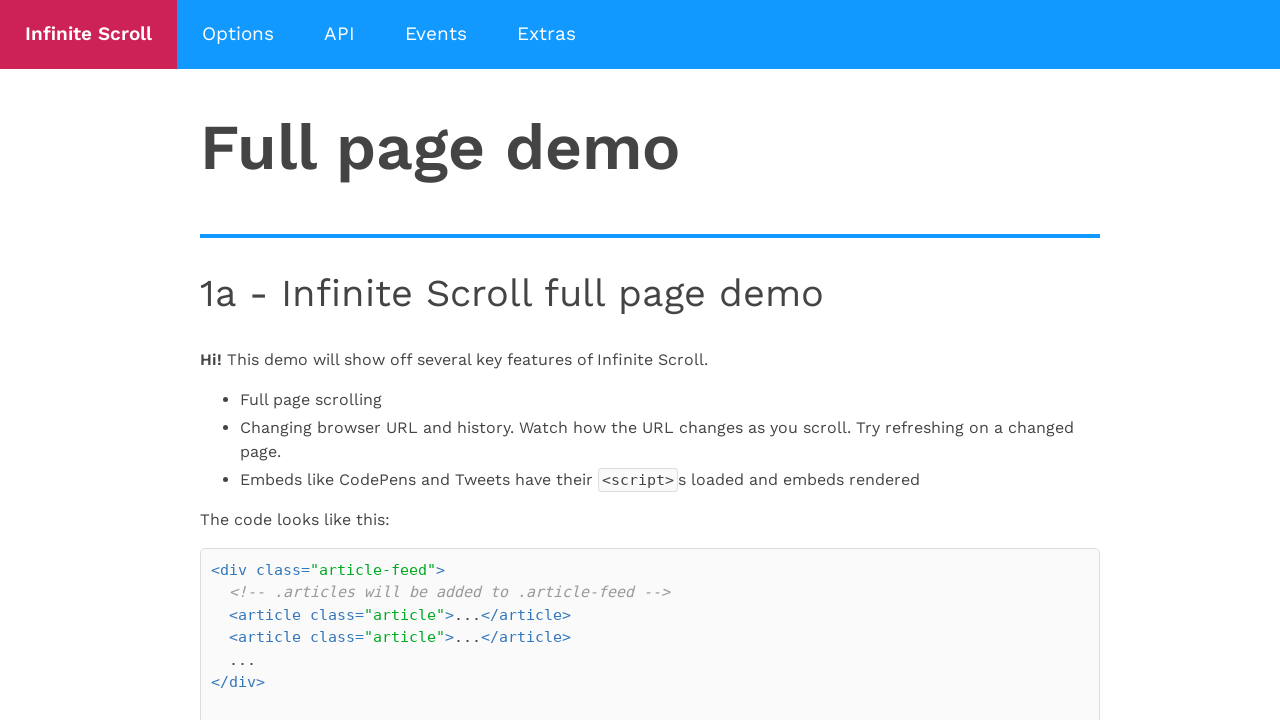

Set viewport size to 1920x1080 for full page visibility
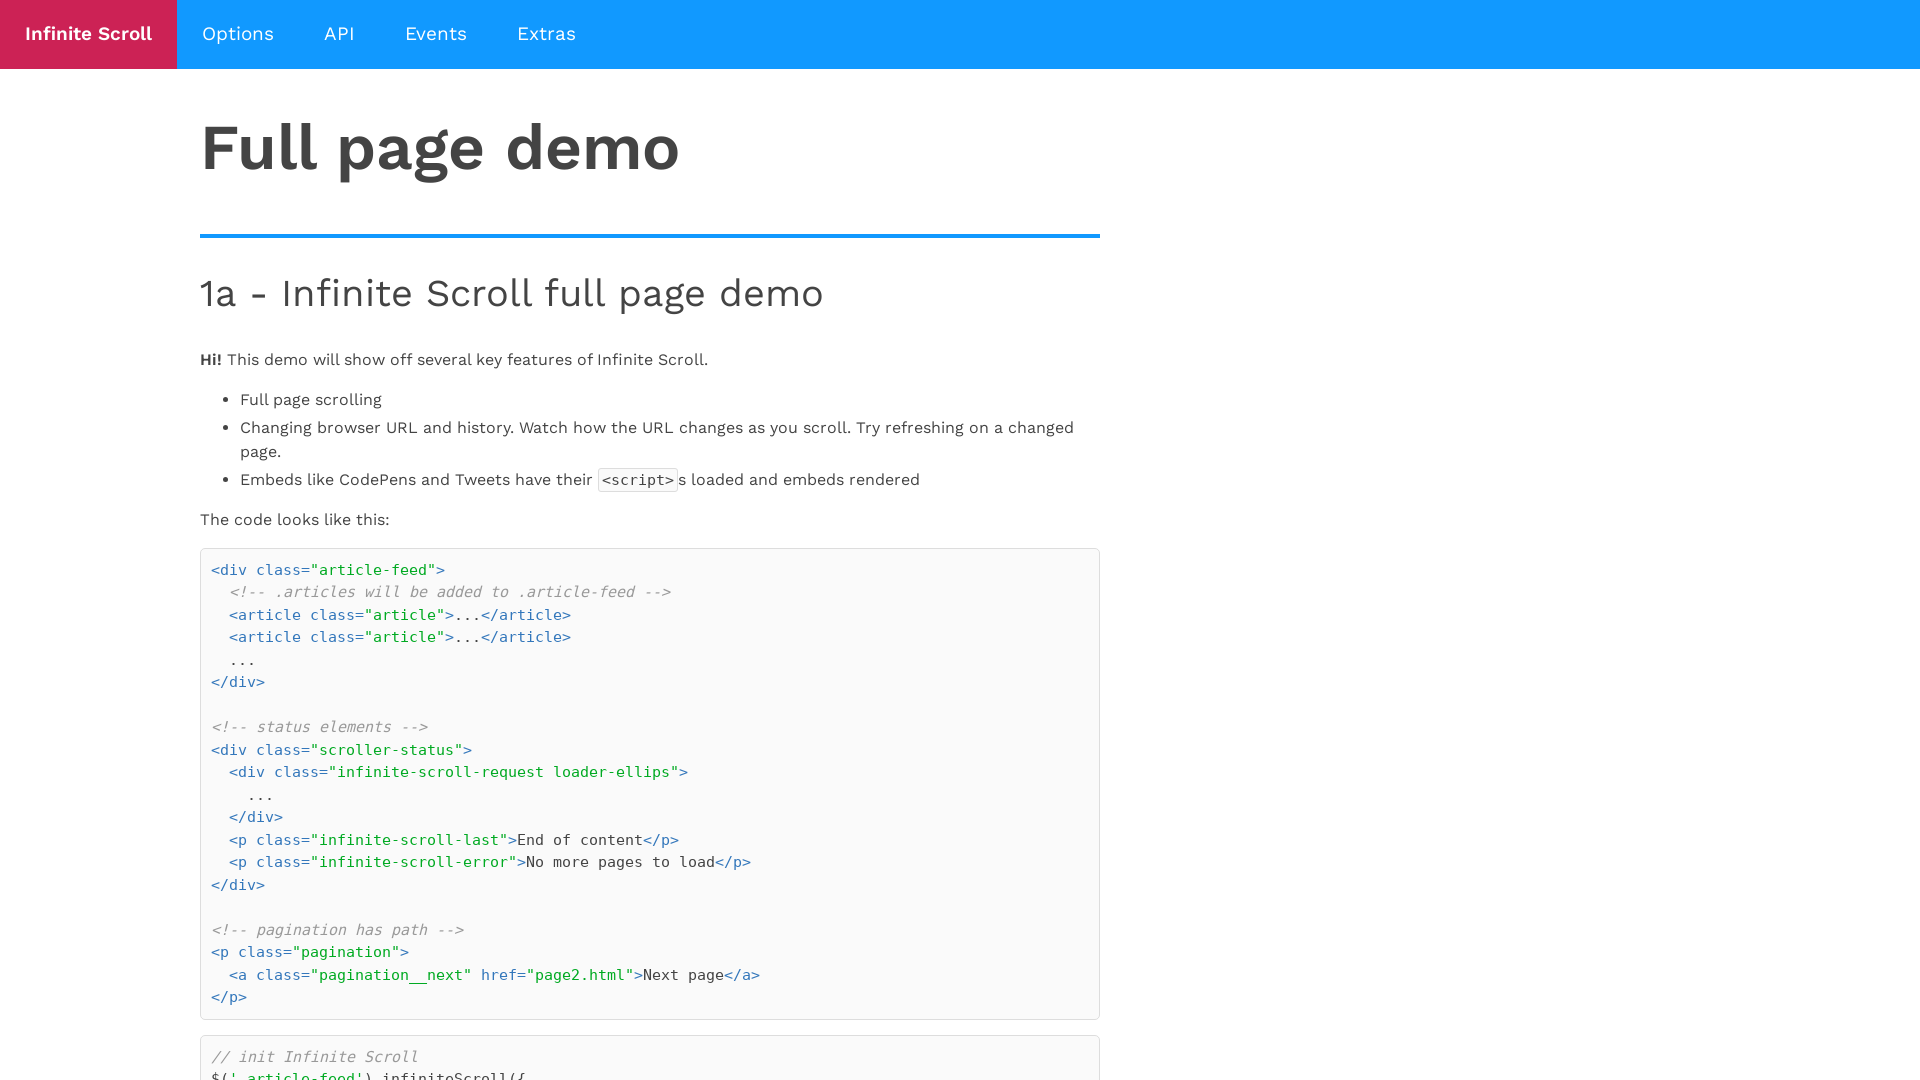

Initial page content loaded (domcontentloaded event)
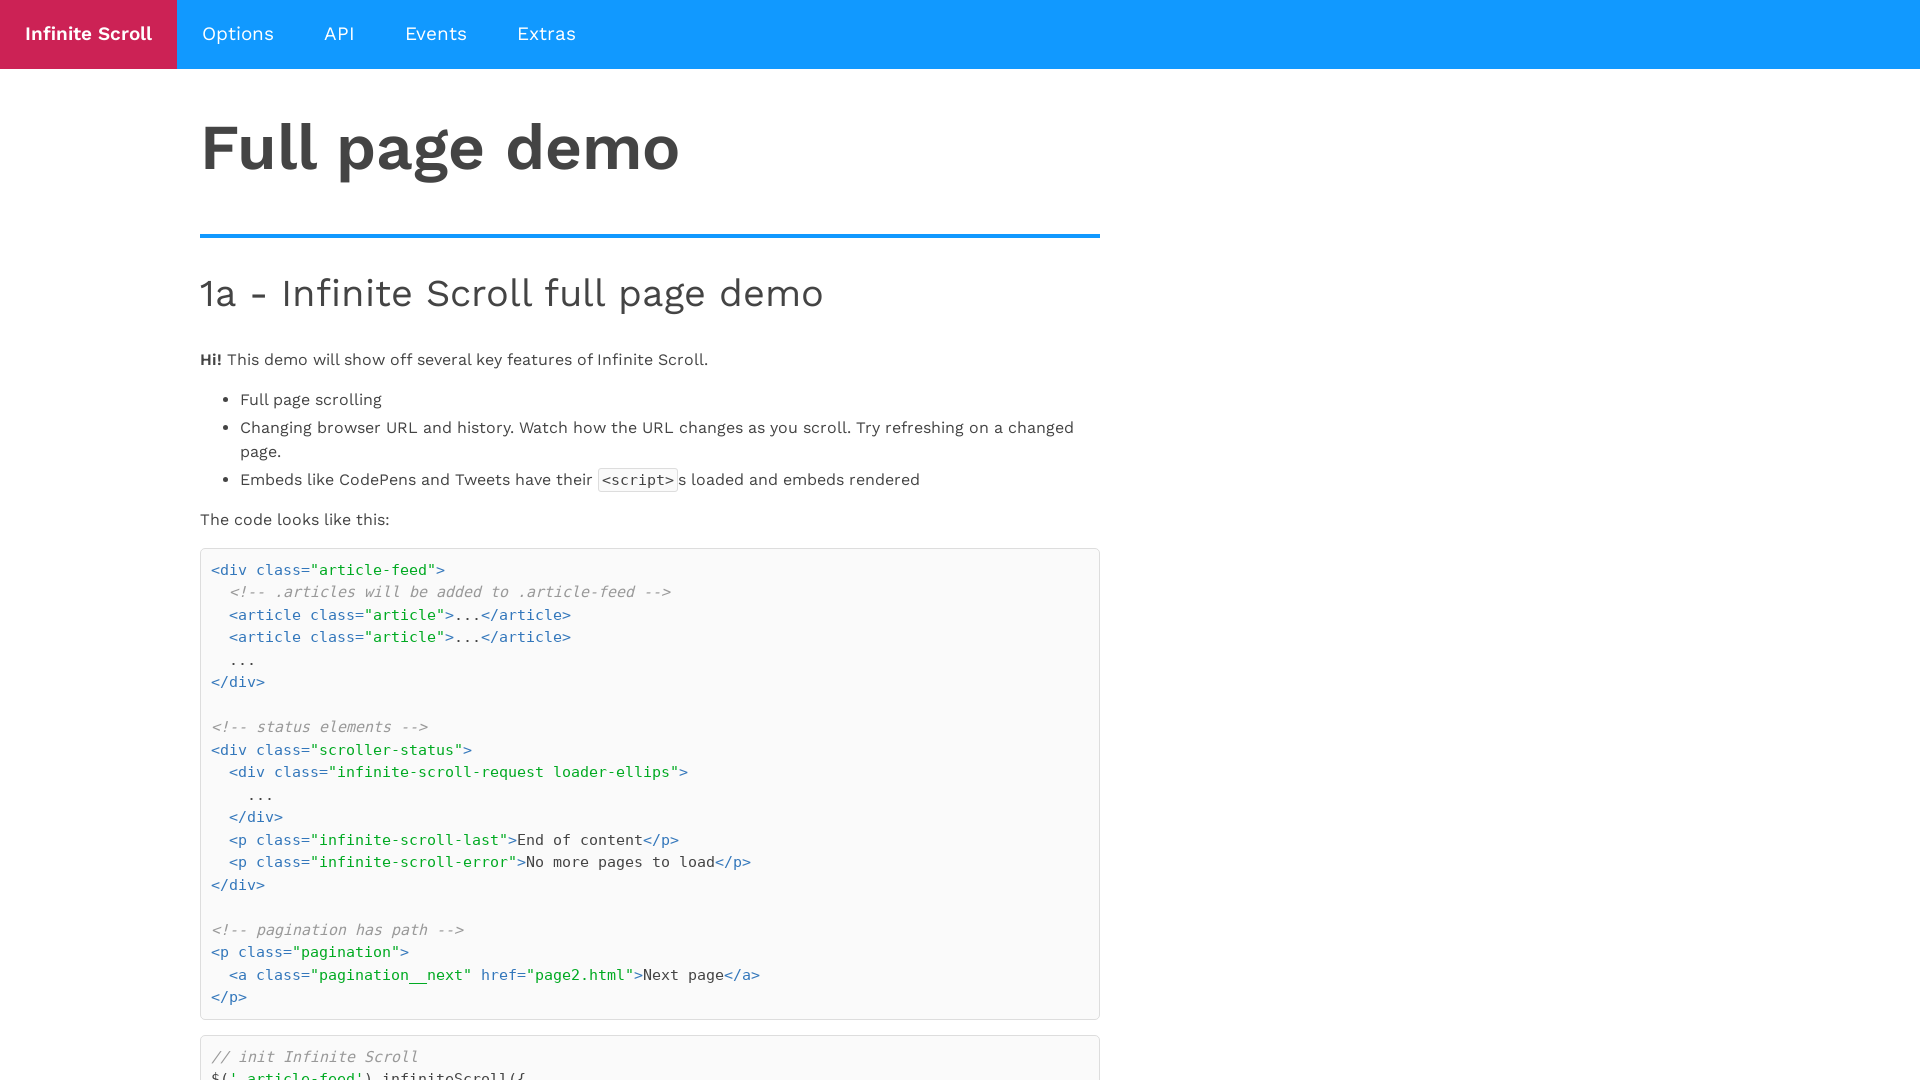

Scrolled to bottom of page (iteration 1)
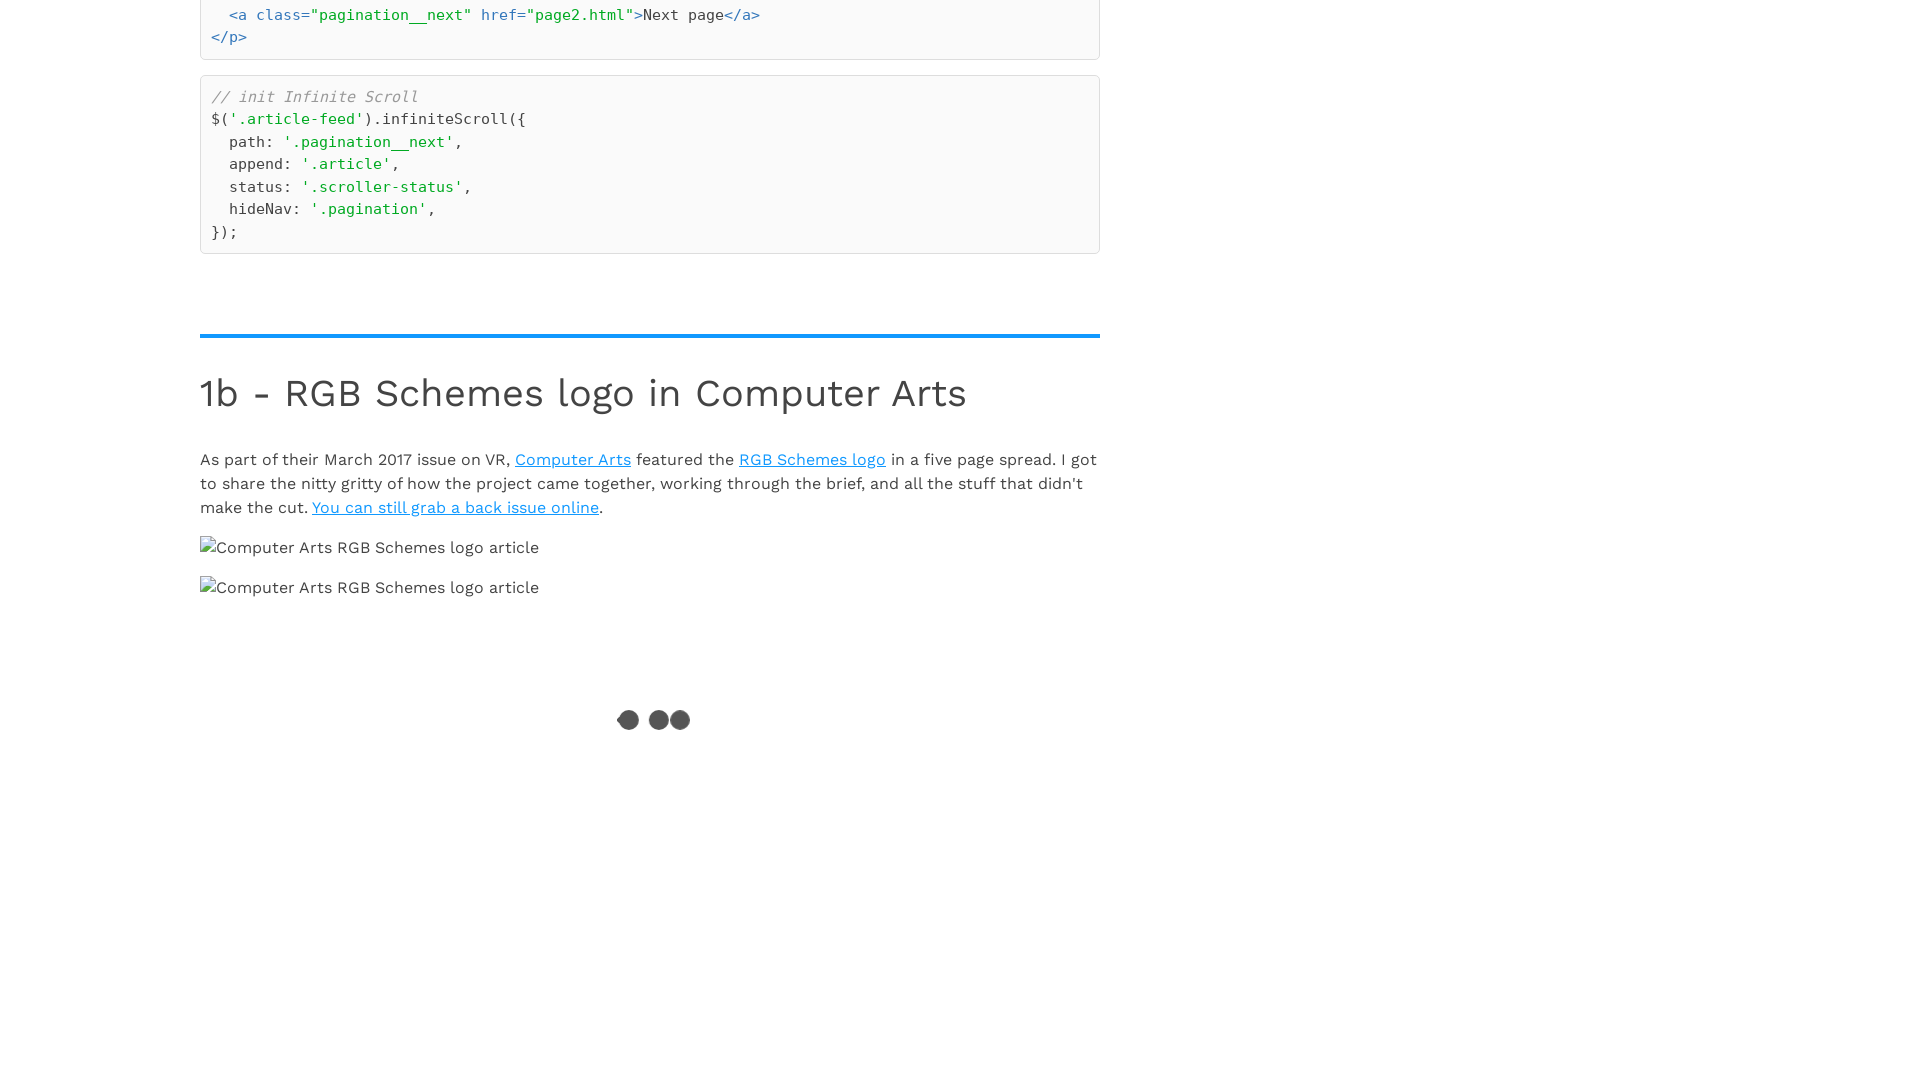

Waited 1 second for new content to load (iteration 1)
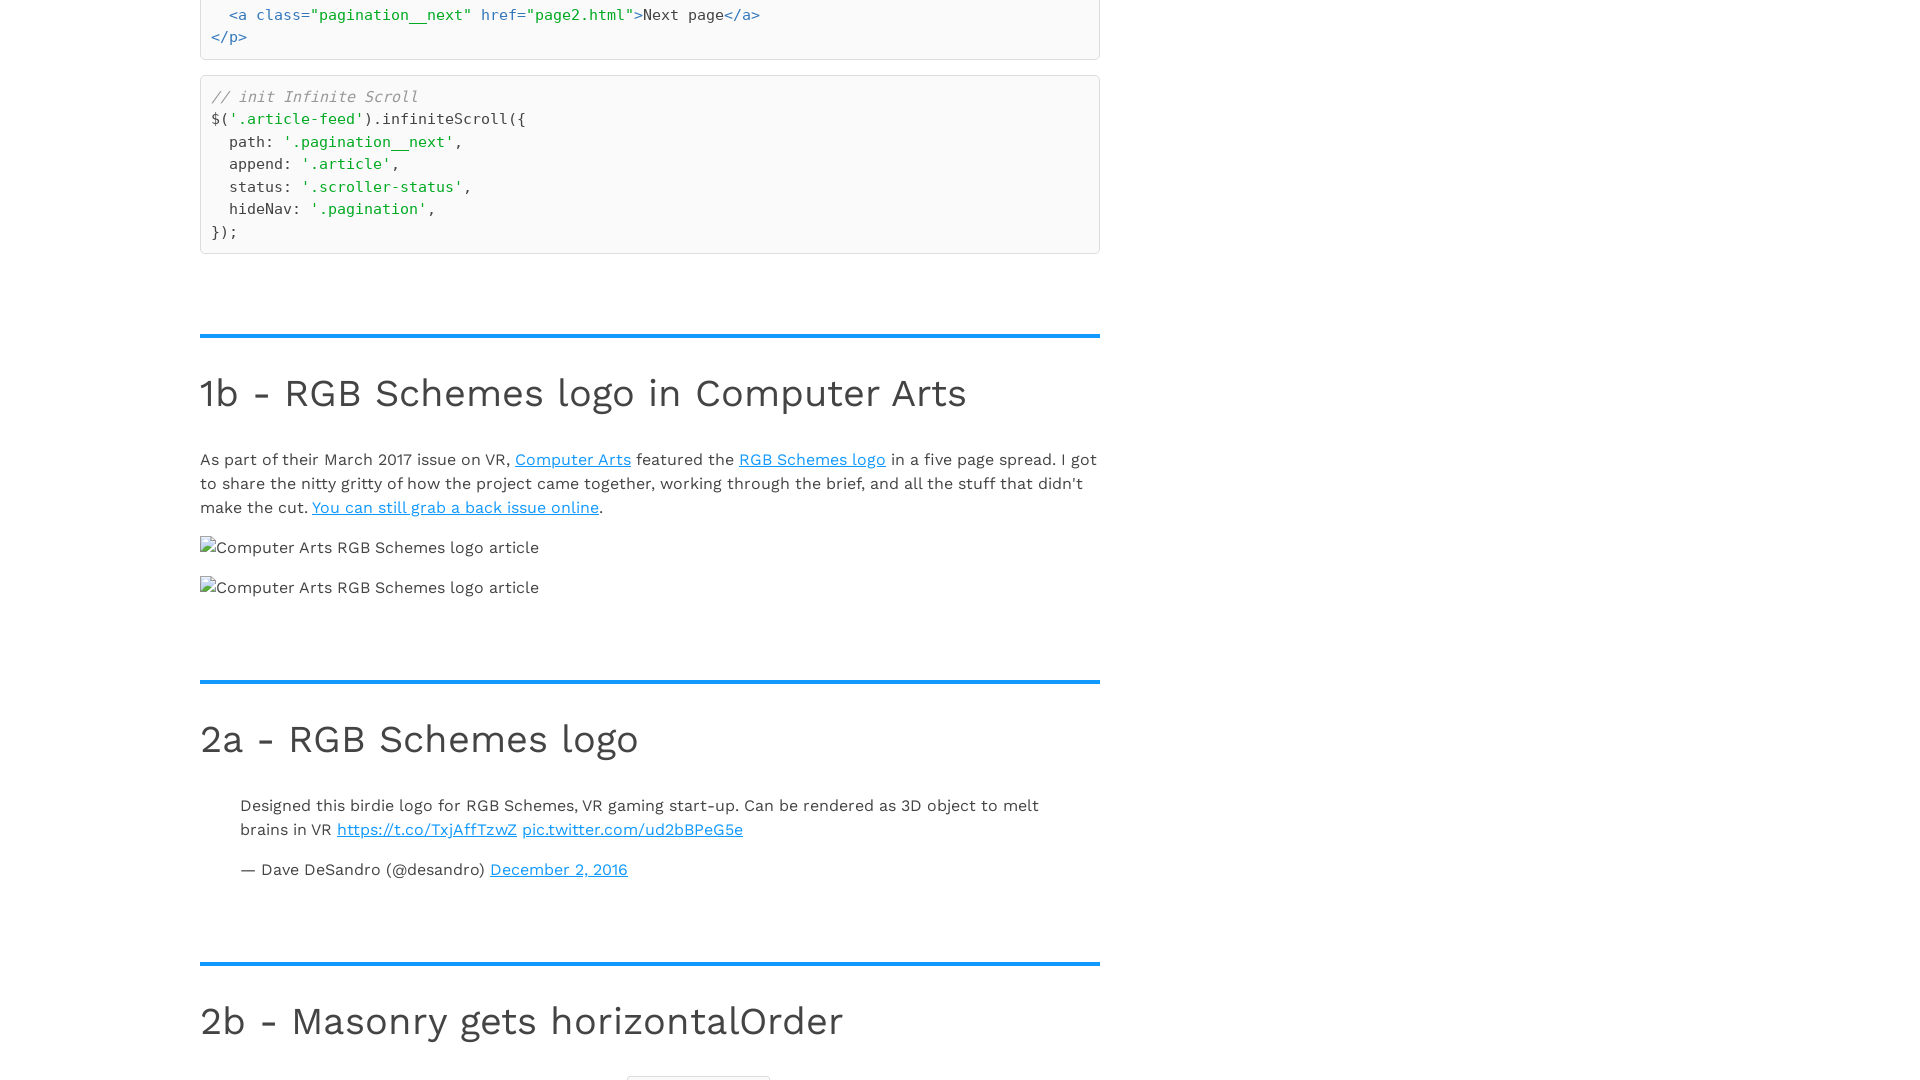

Scrolled to bottom of page (iteration 2)
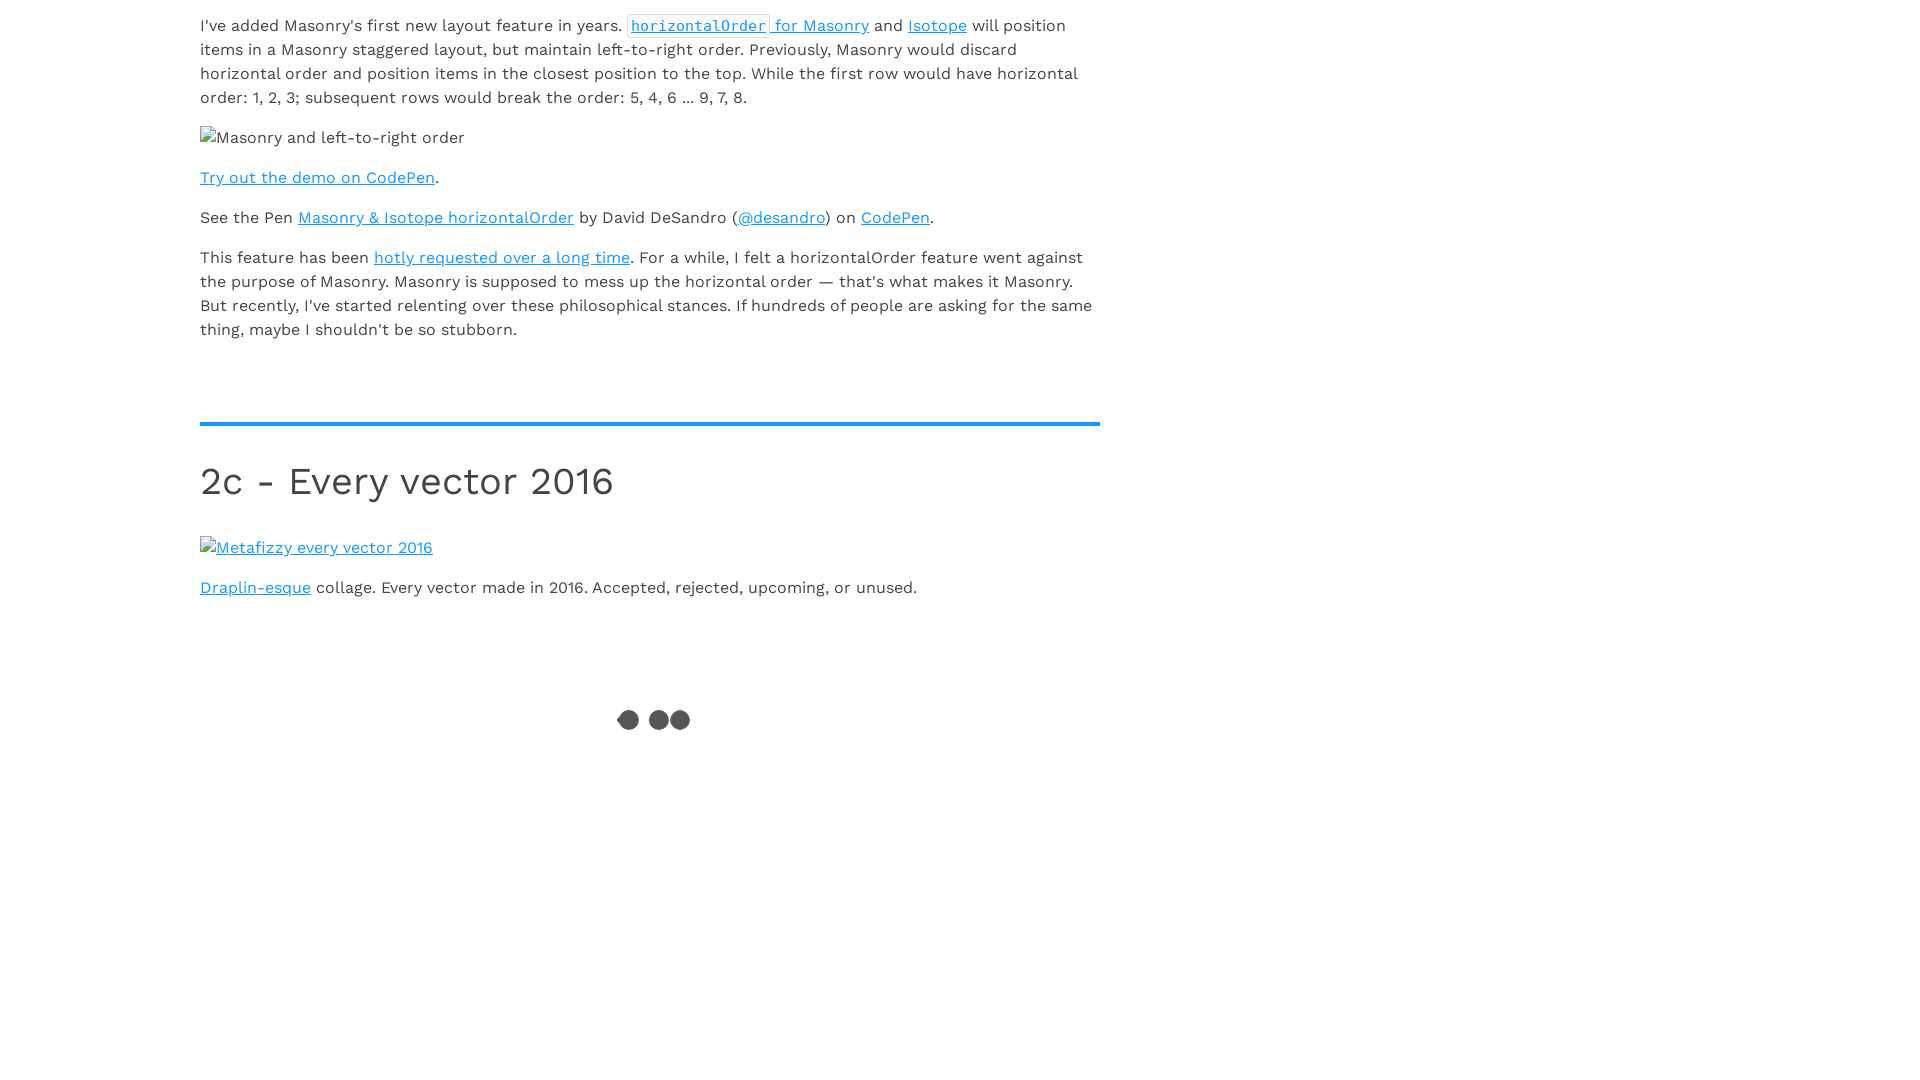

Waited 1 second for new content to load (iteration 2)
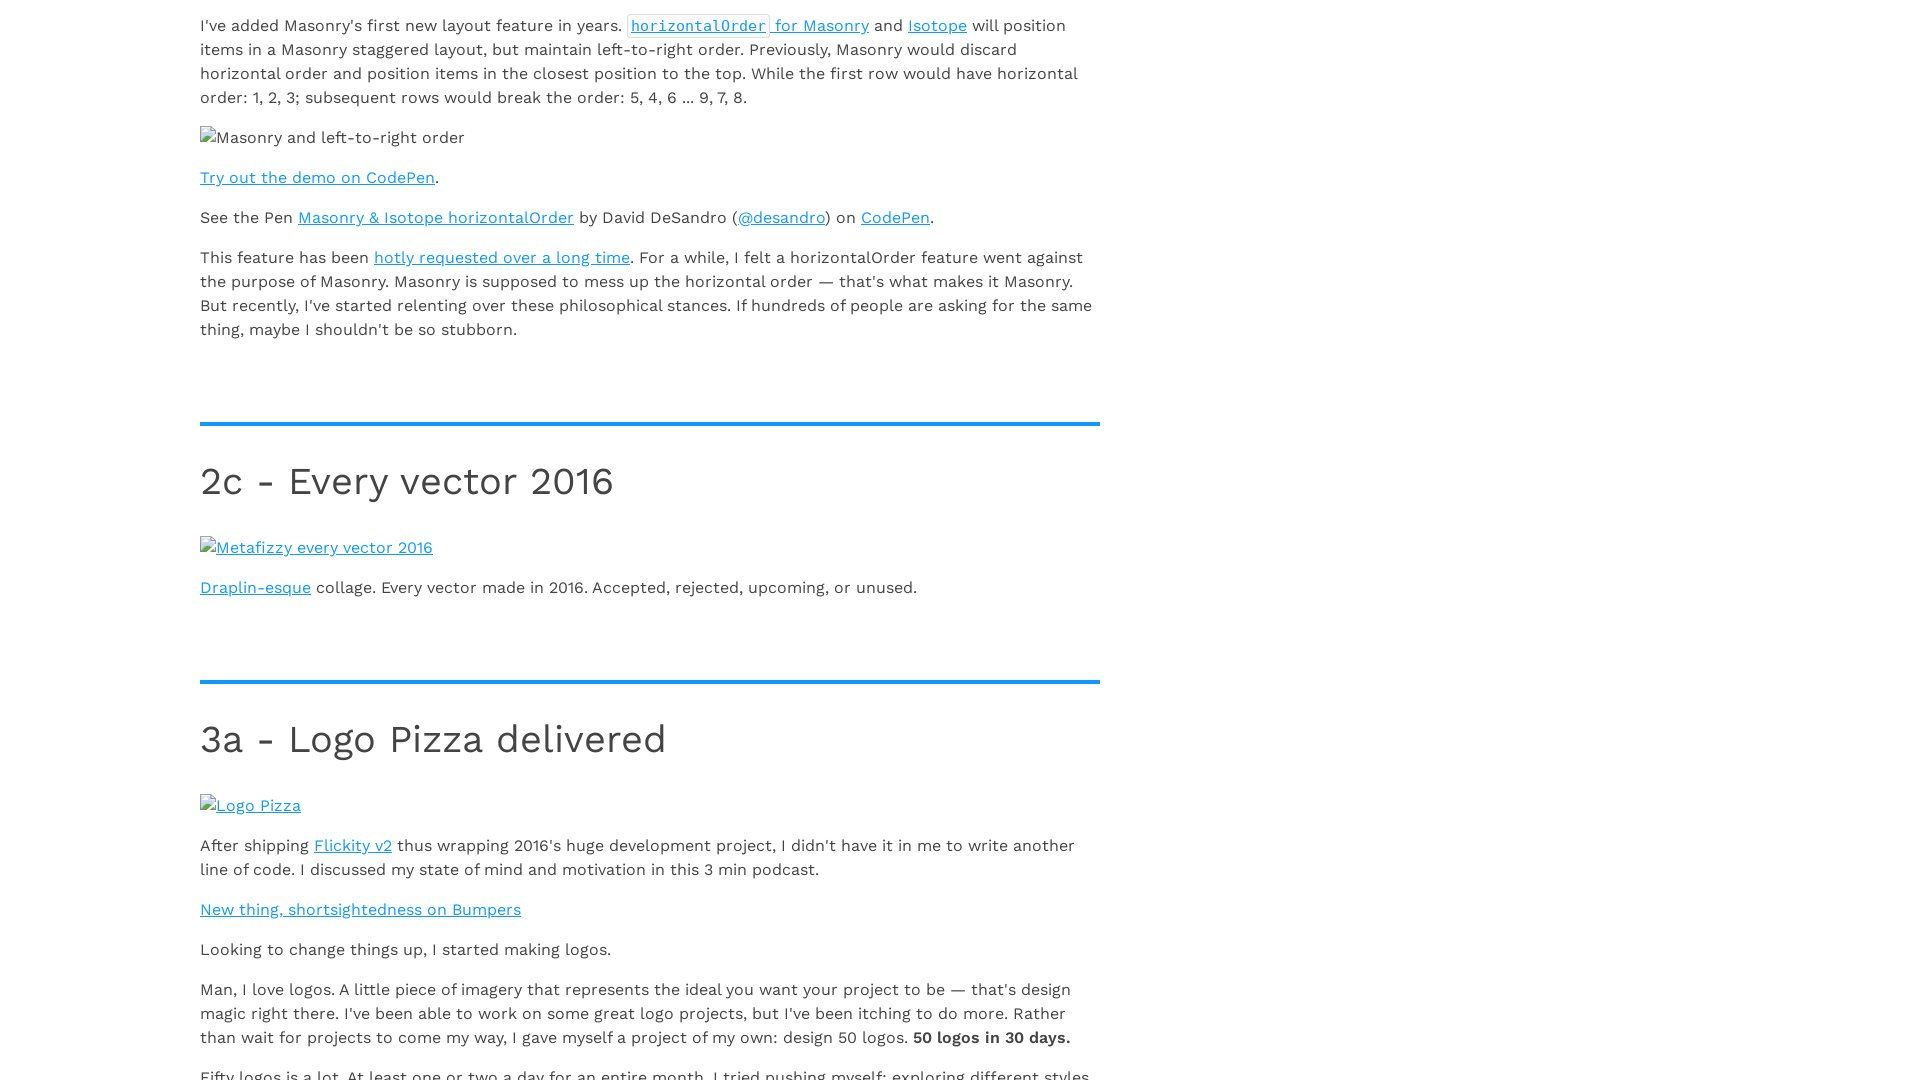

Scrolled to bottom of page (iteration 3)
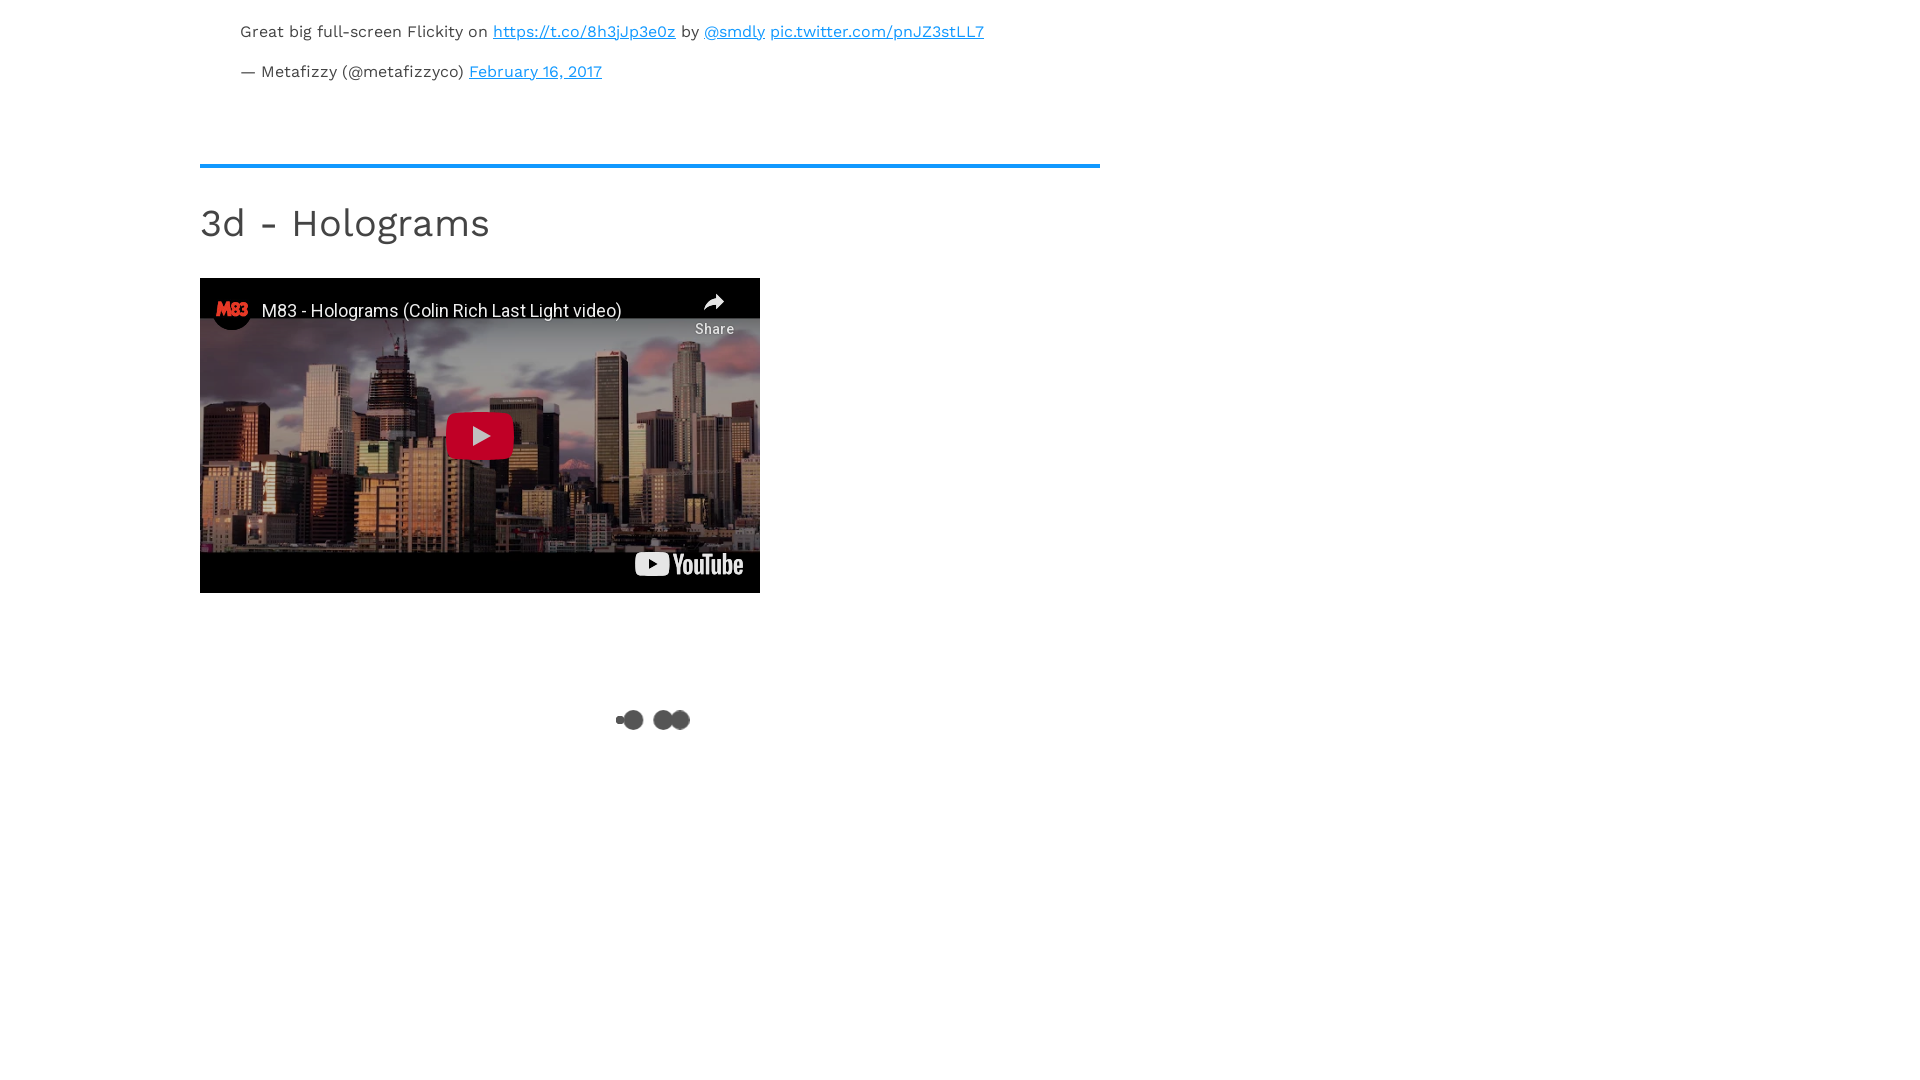

Waited 1 second for new content to load (iteration 3)
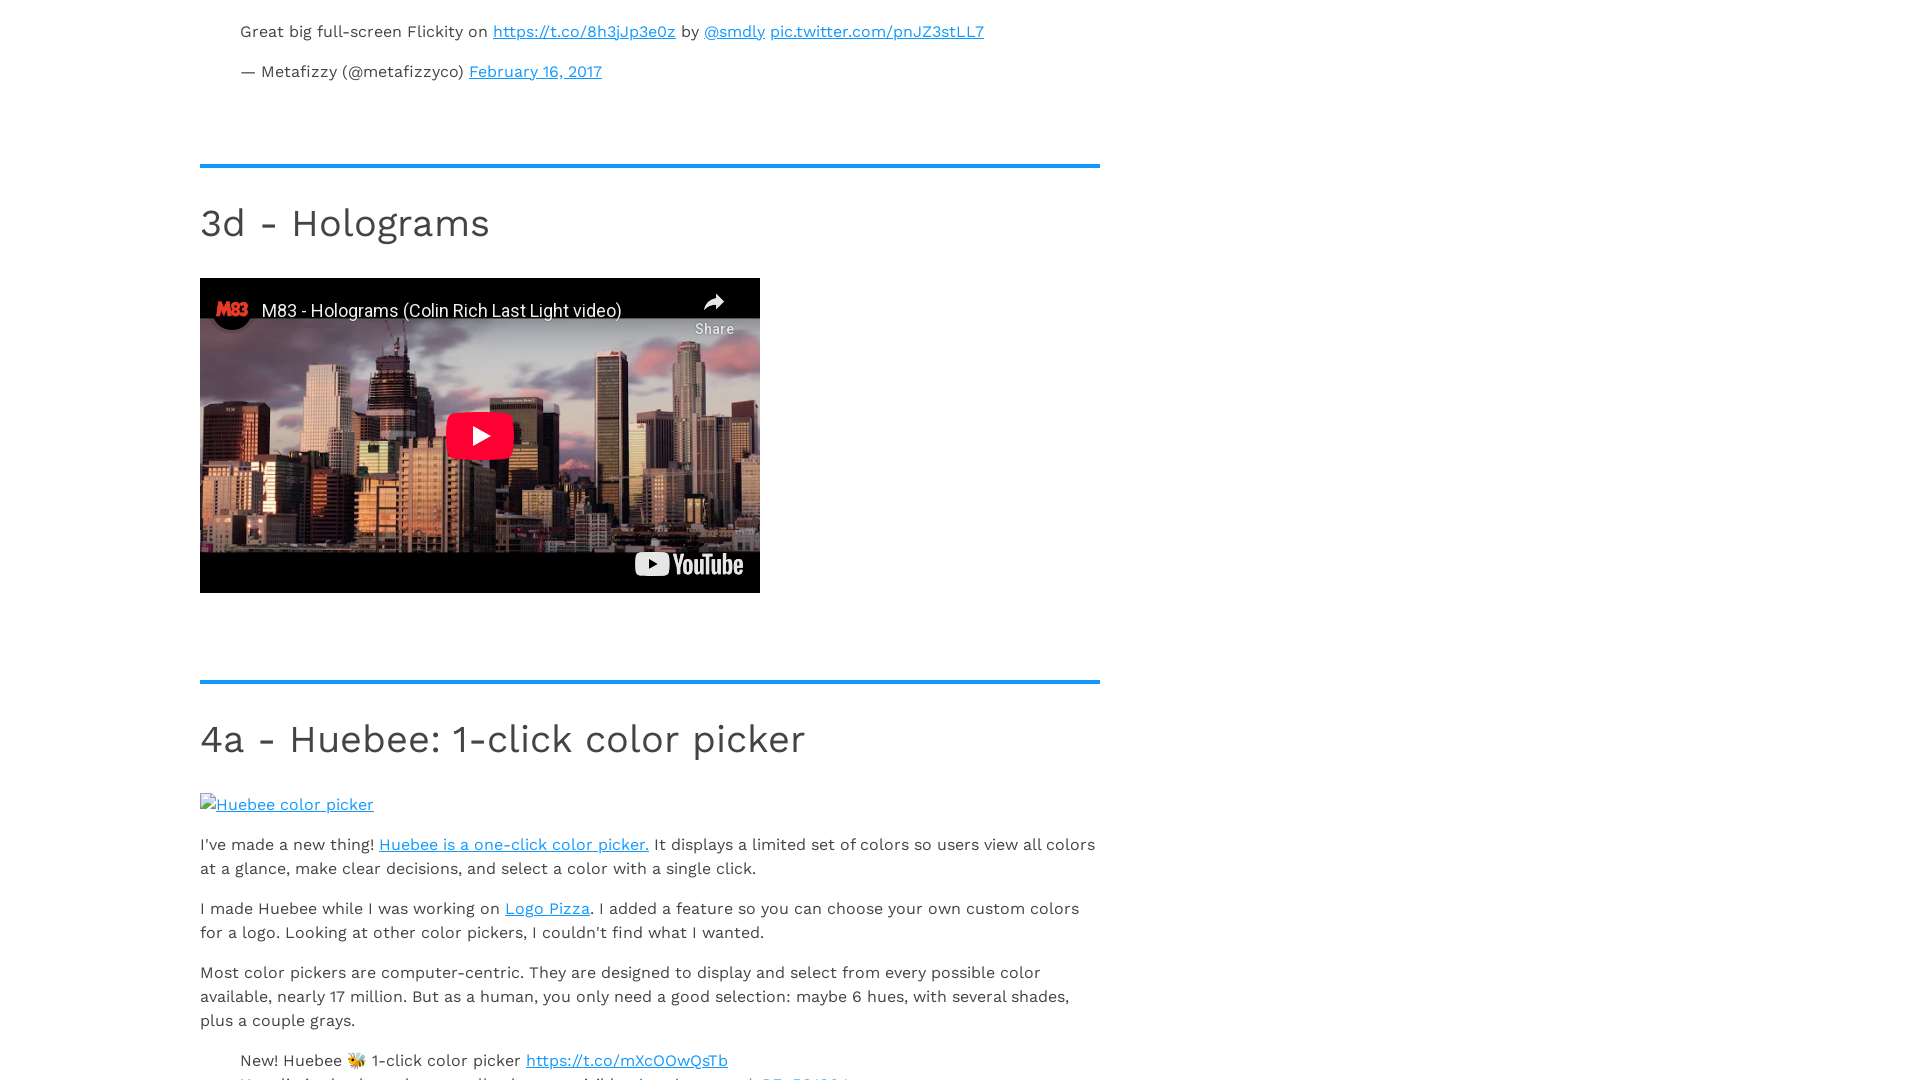

Scrolled to bottom of page (iteration 4)
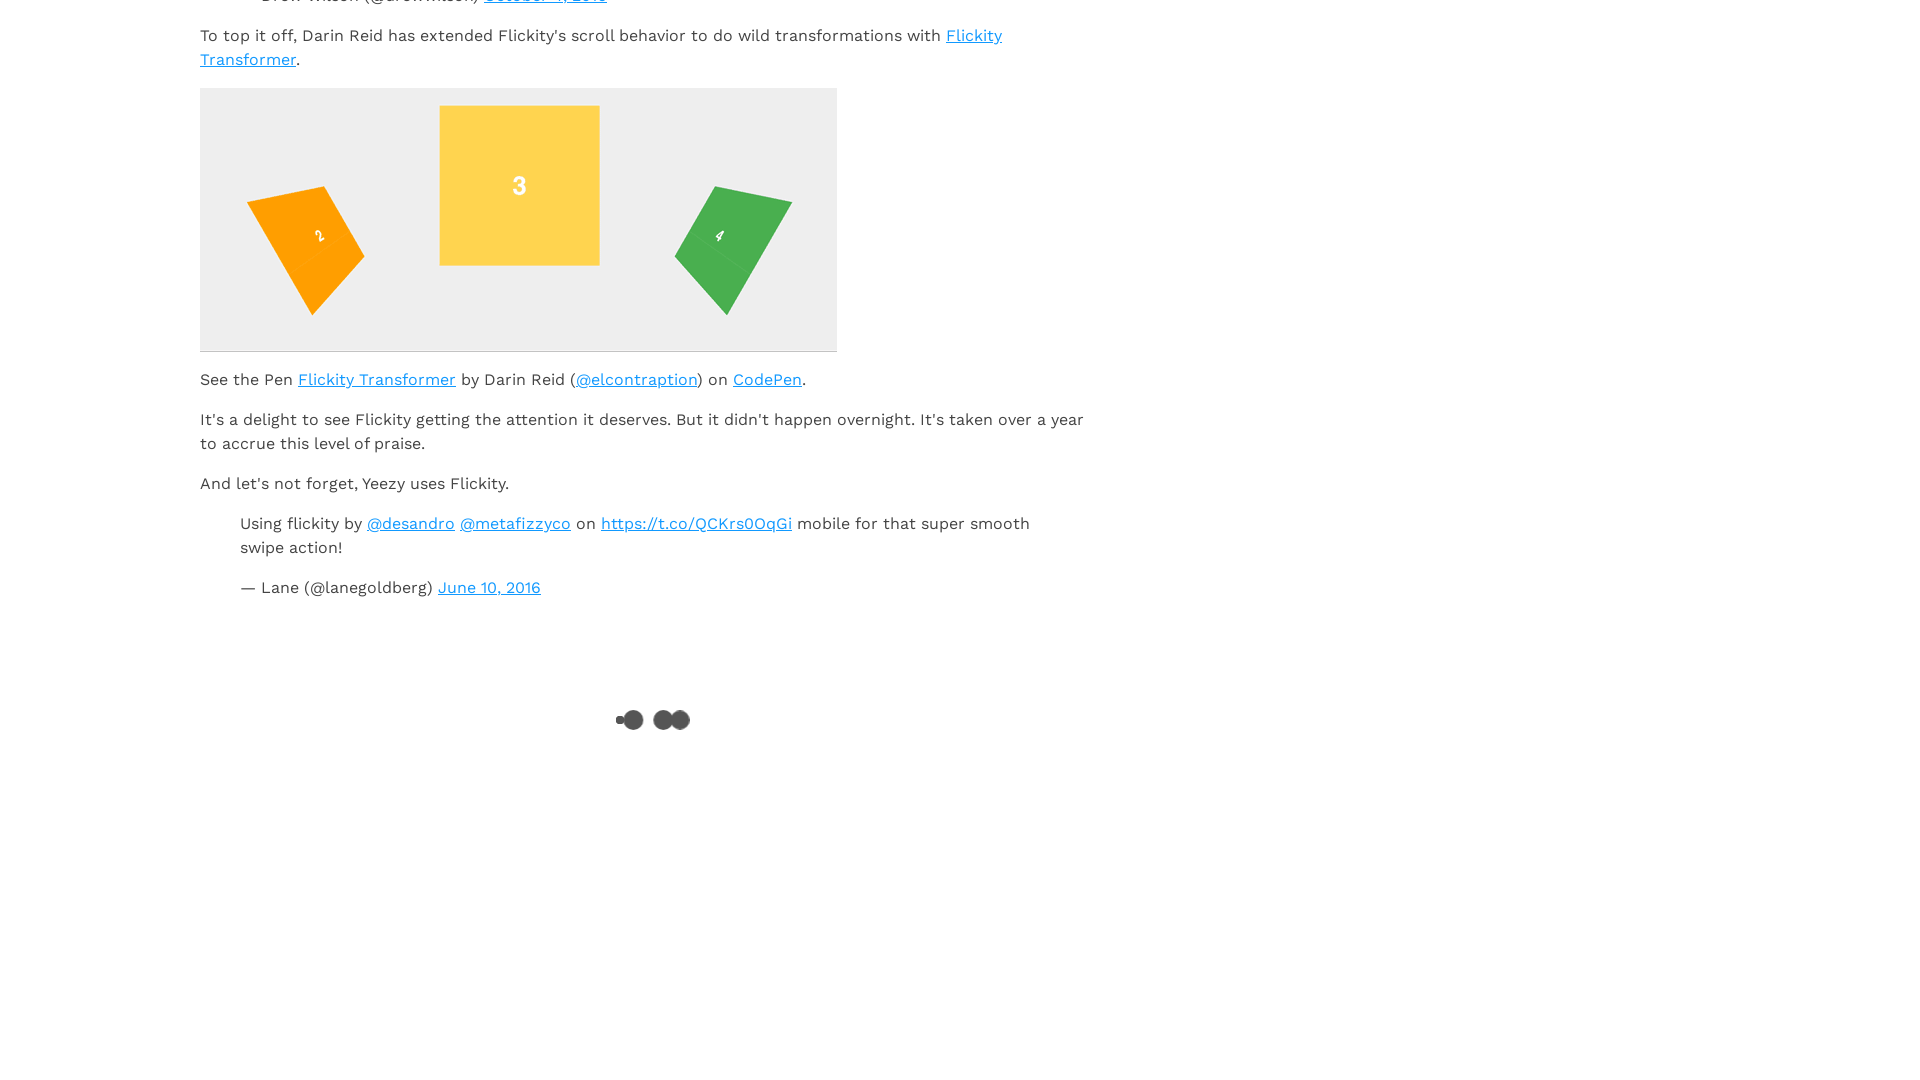

Waited 1 second for new content to load (iteration 4)
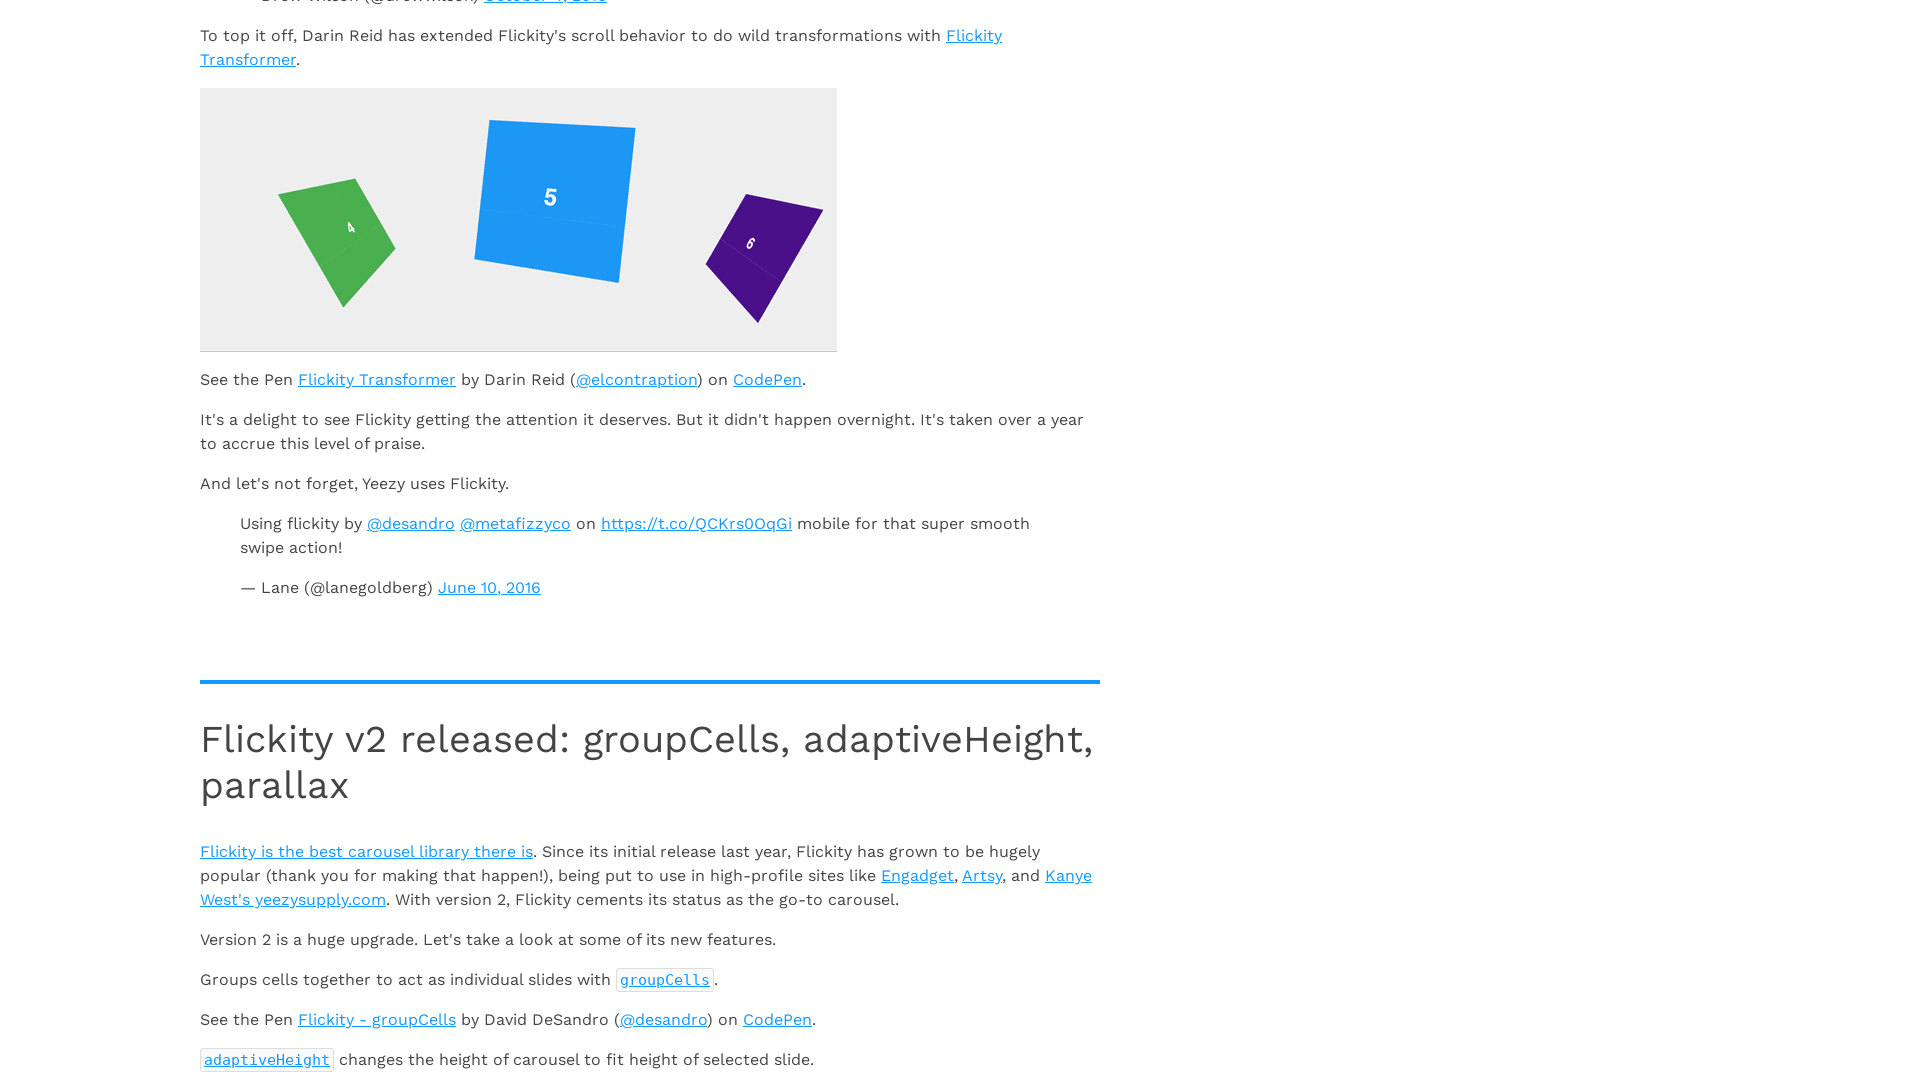

Scrolled to bottom of page (iteration 5)
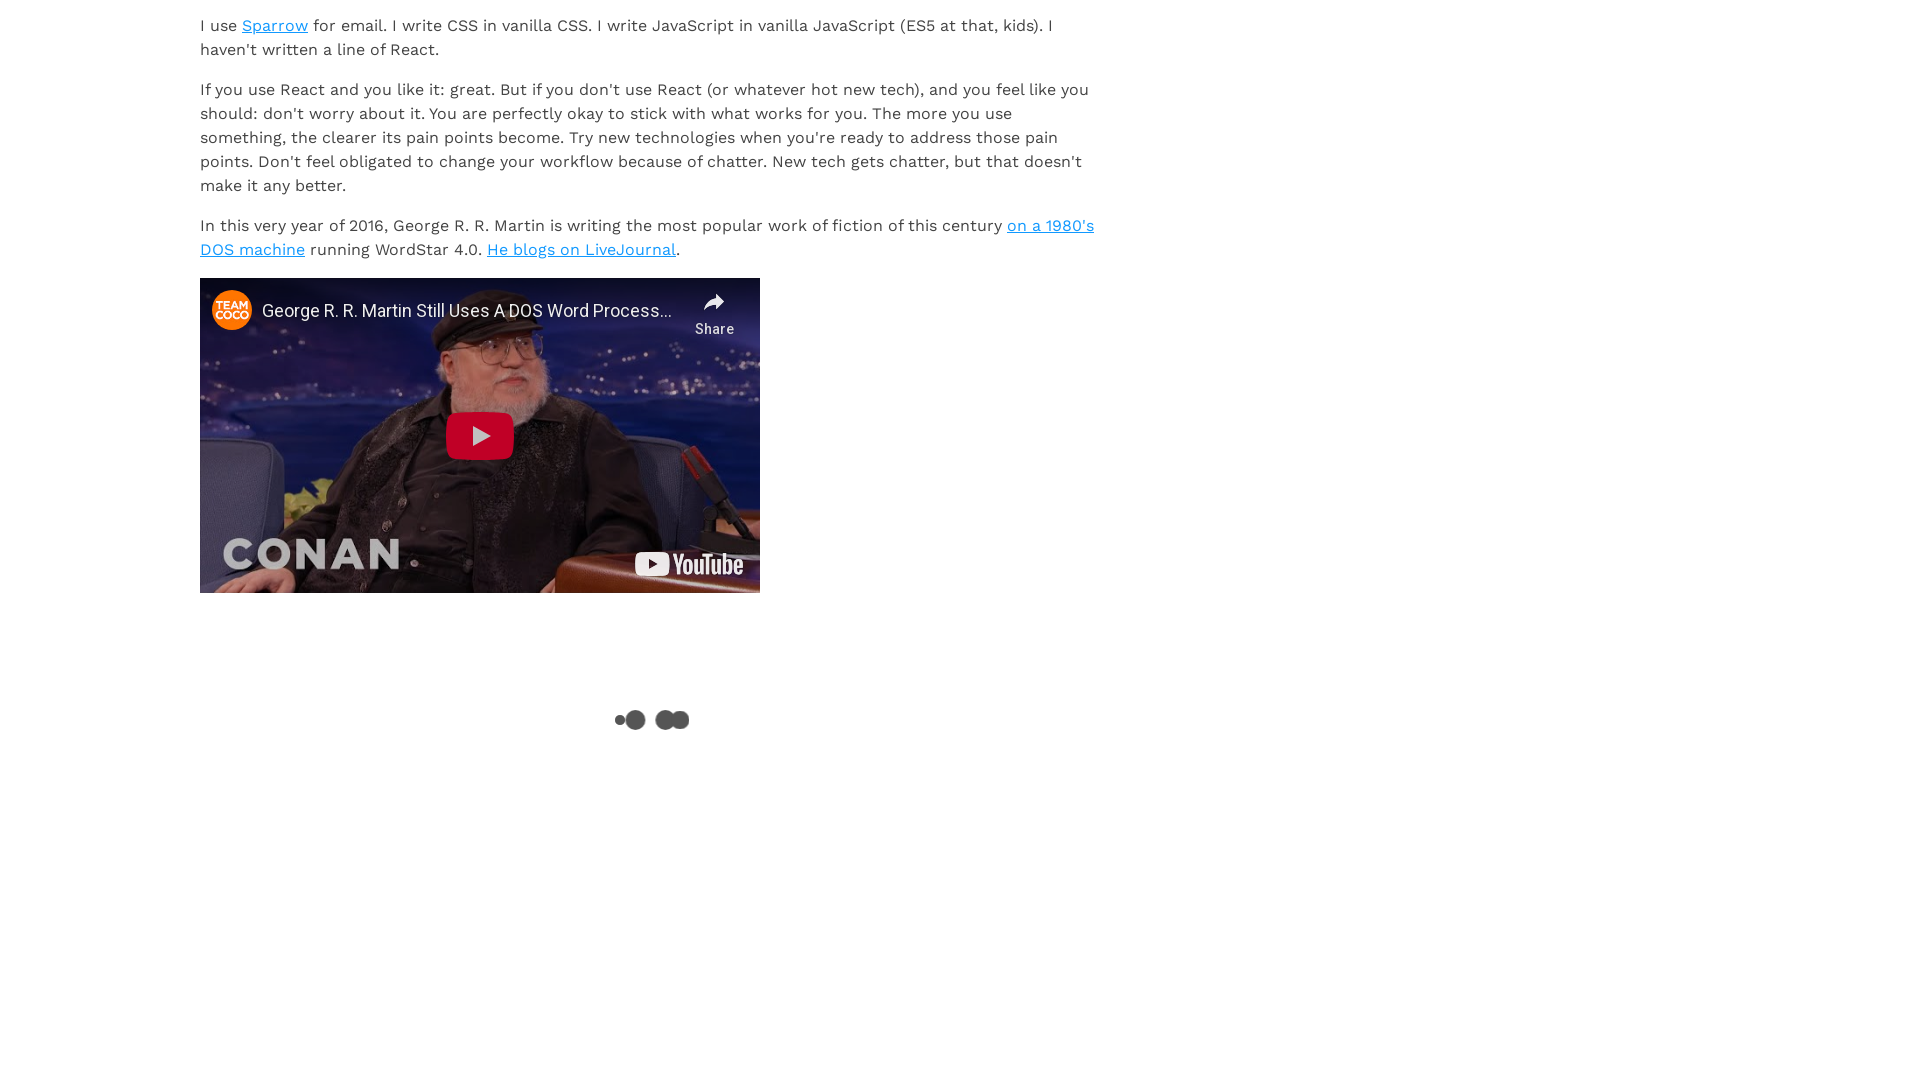

Waited 1 second for new content to load (iteration 5)
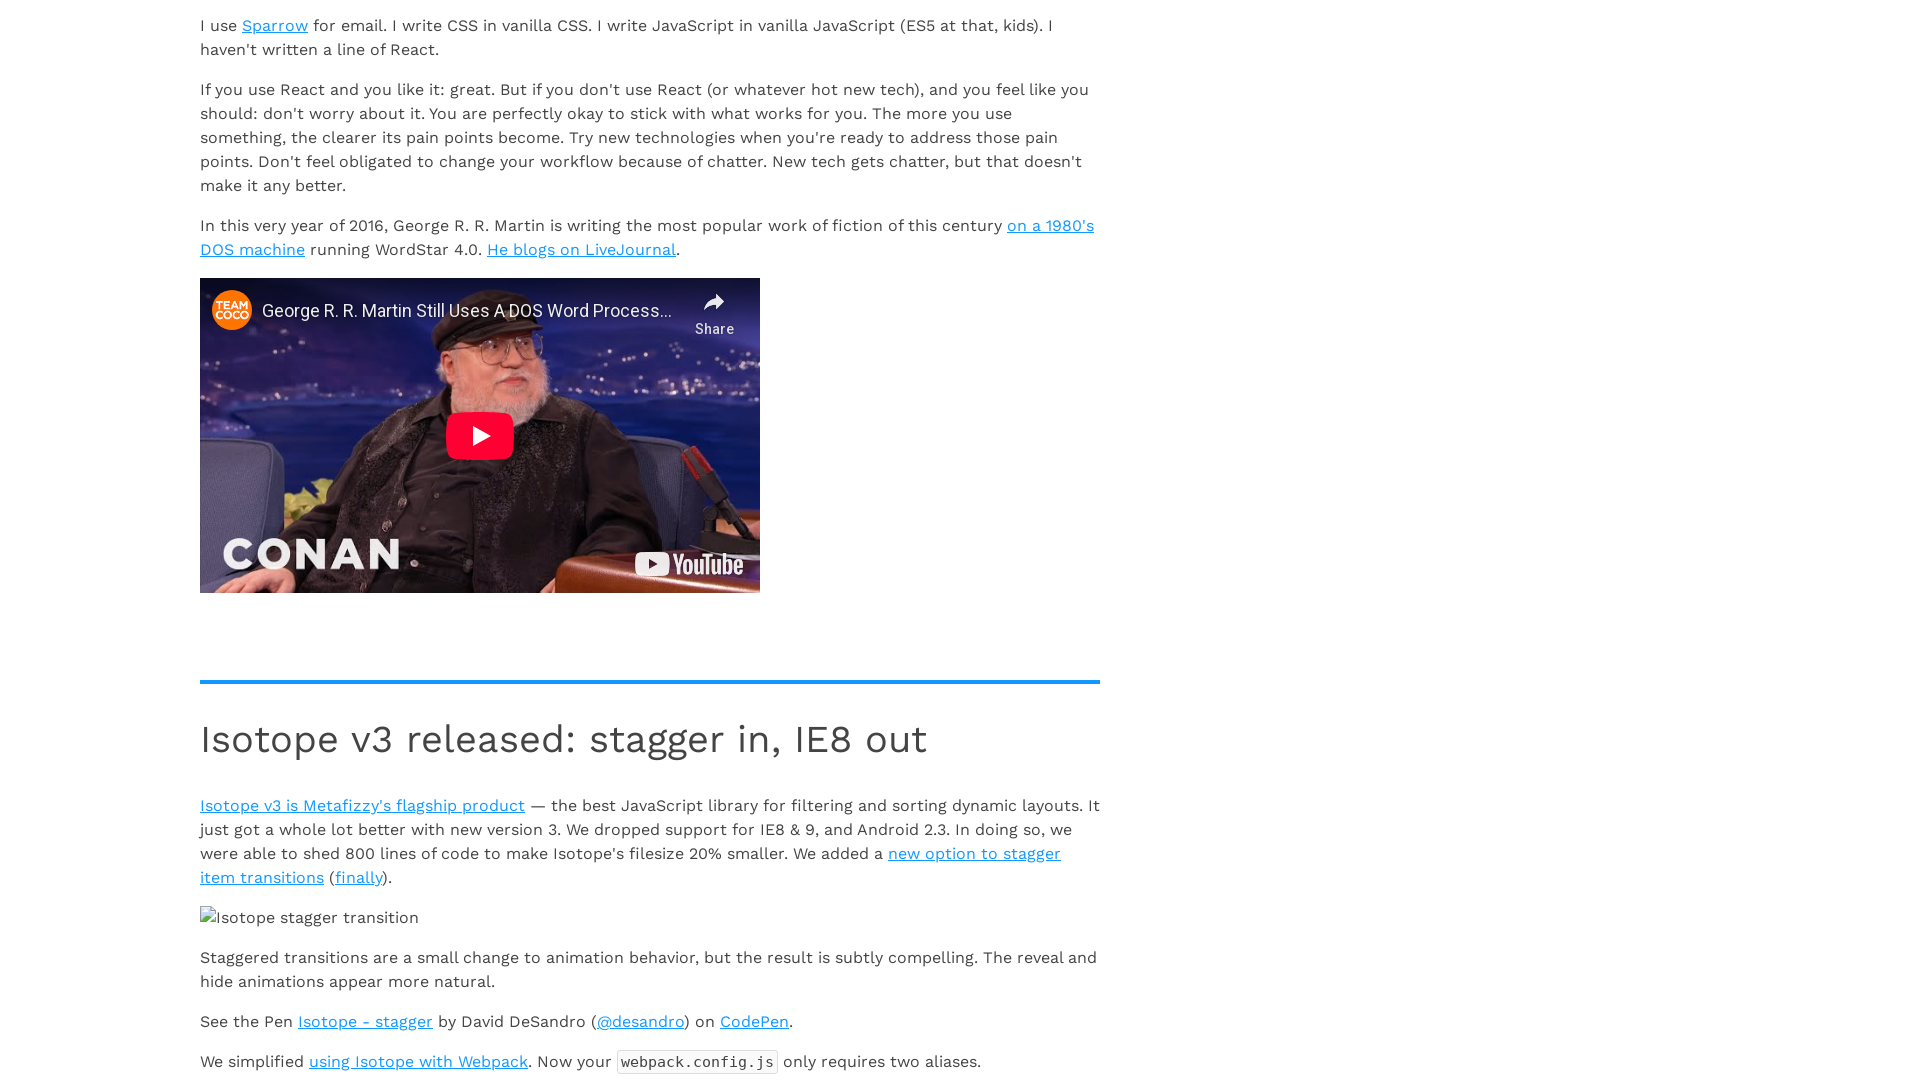

Final scroll to bottom to ensure infinite scroll fully triggered
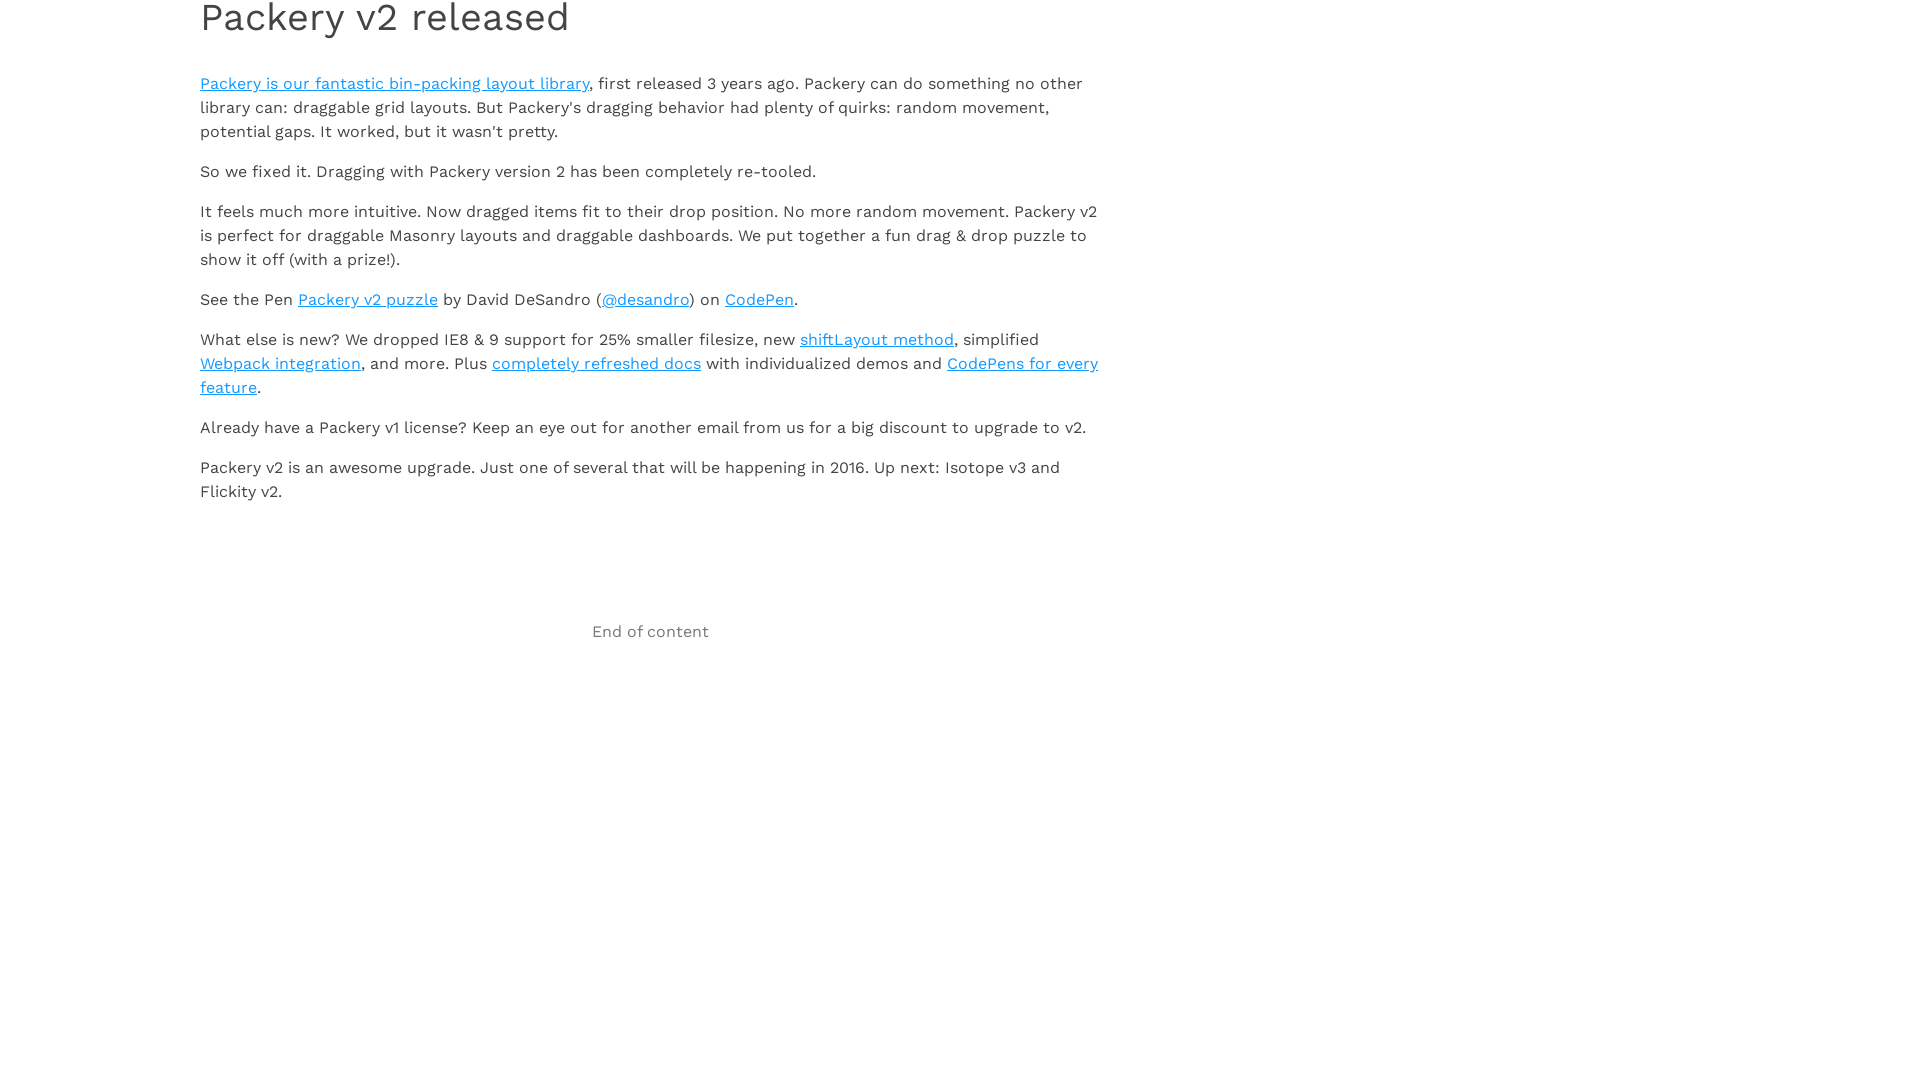

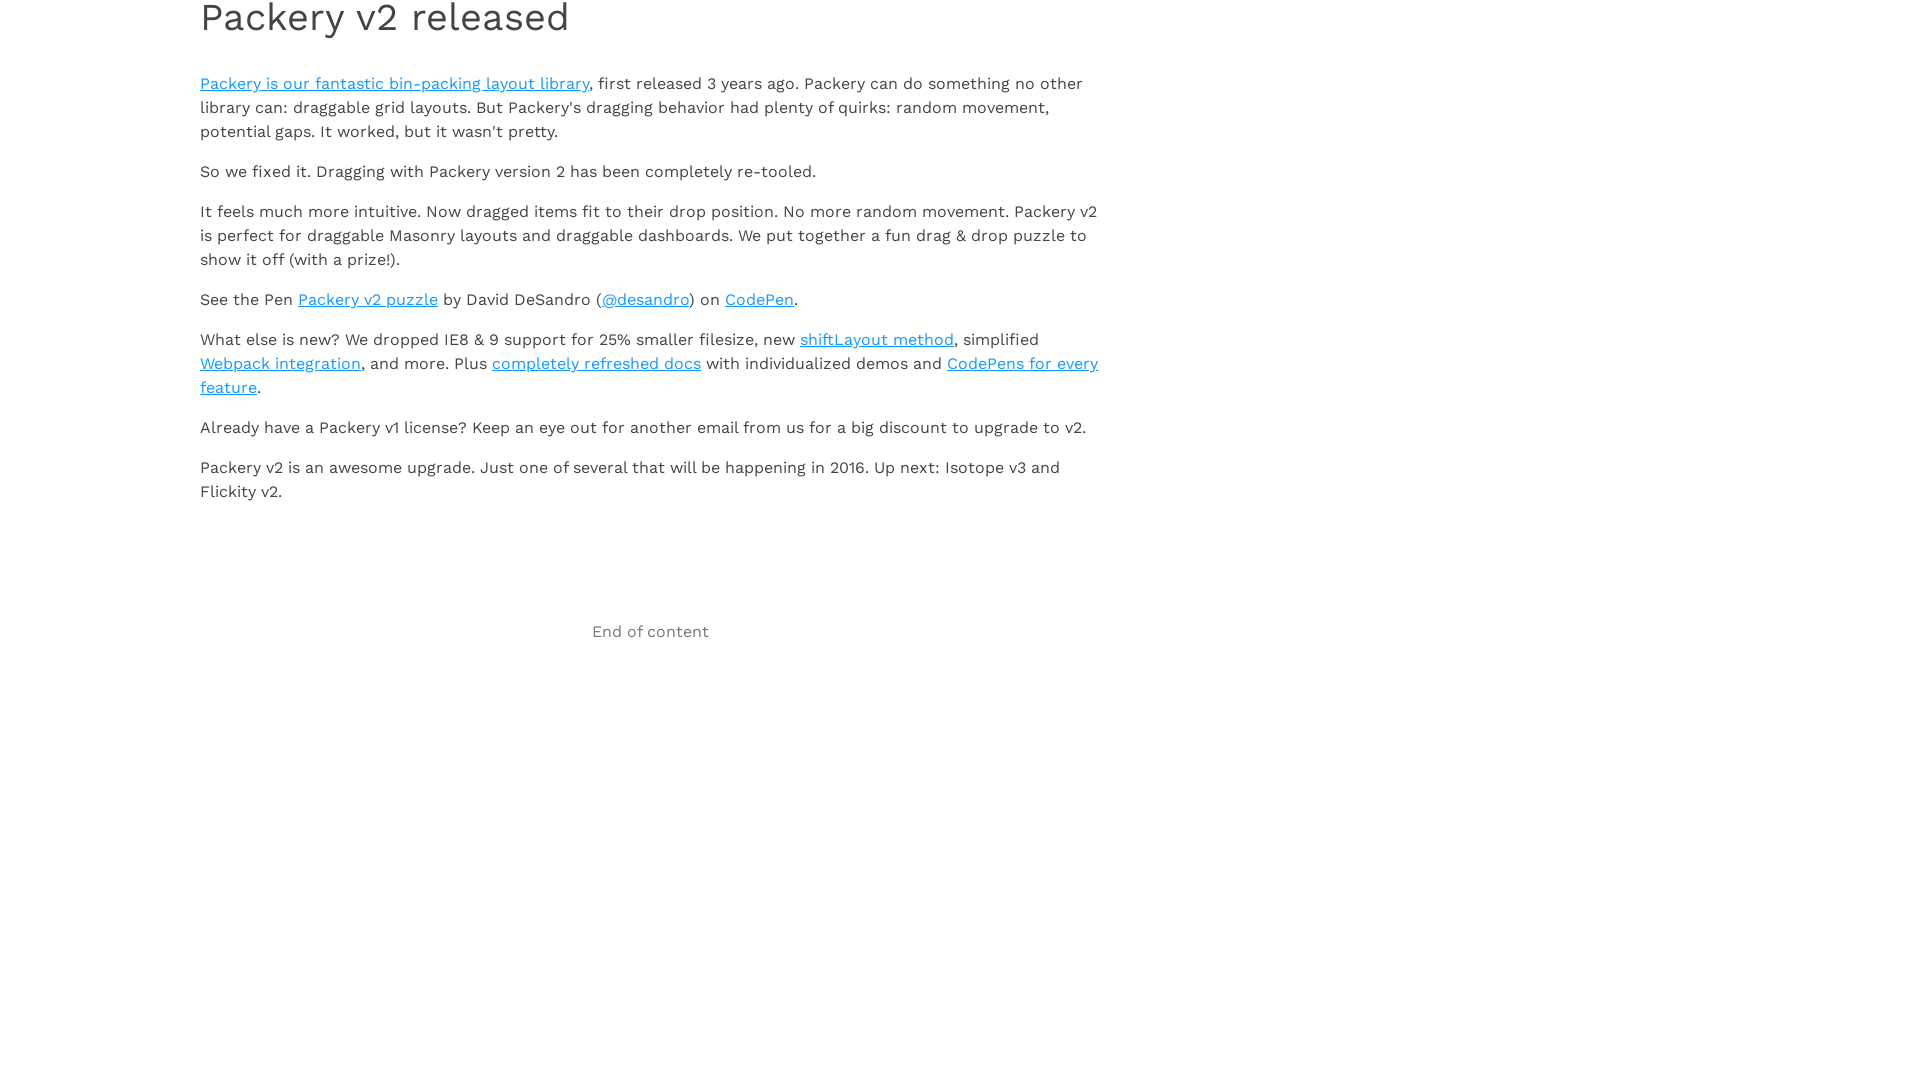